Tests dropdown menu interaction by opening the dropdown and selecting an option

Starting URL: http://formy-project.herokuapp.com/dropdown

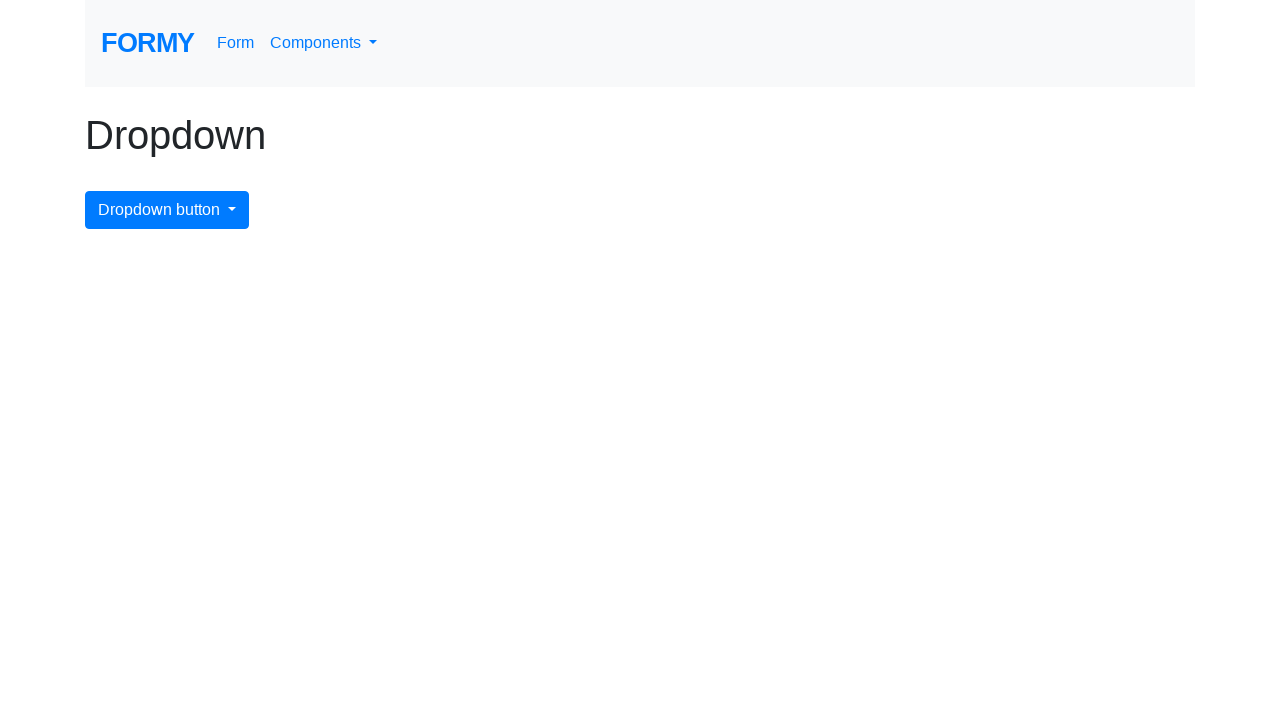

Clicked dropdown menu button to open at (167, 210) on #dropdownMenuButton
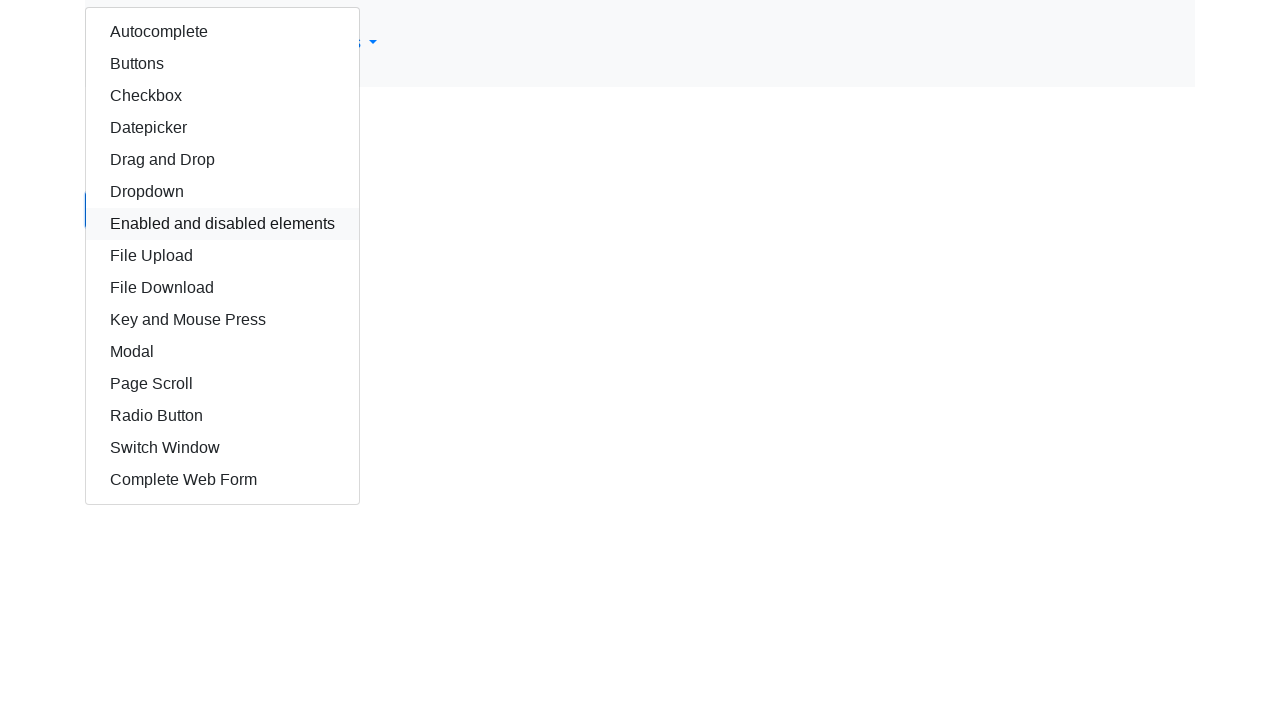

Selected an option from the dropdown menu at (222, 64) on xpath=/html/body/div/div/div/a[2]
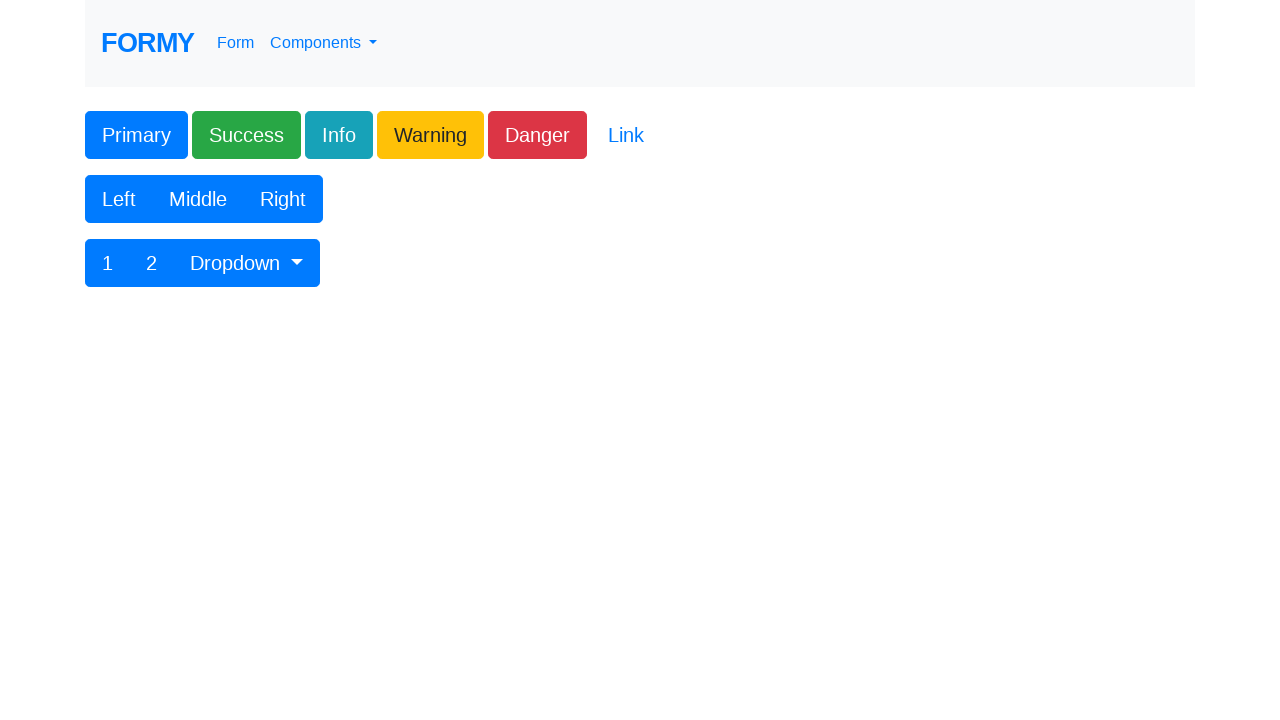

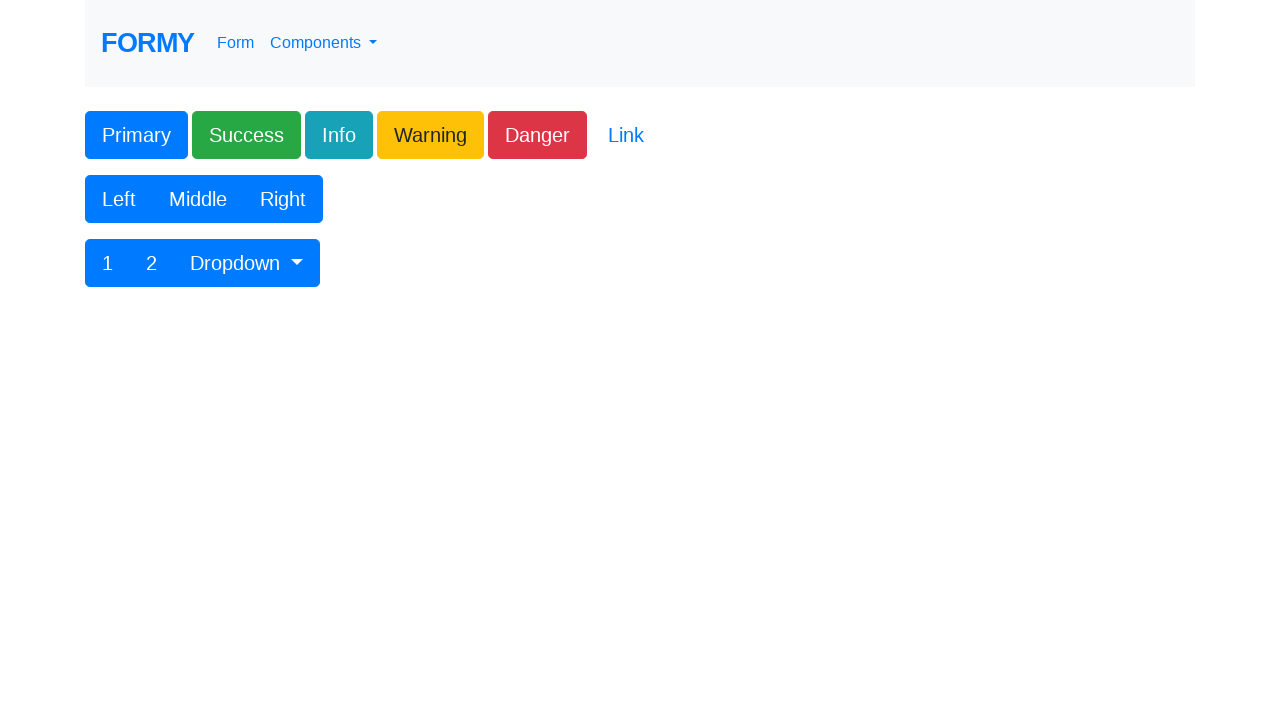